Tests tab switching functionality by opening a second tab, navigating to a form page, switching between tabs, and filling form fields in the second tab

Starting URL: http://only-testing-blog.blogspot.in/2014/04/calc.html

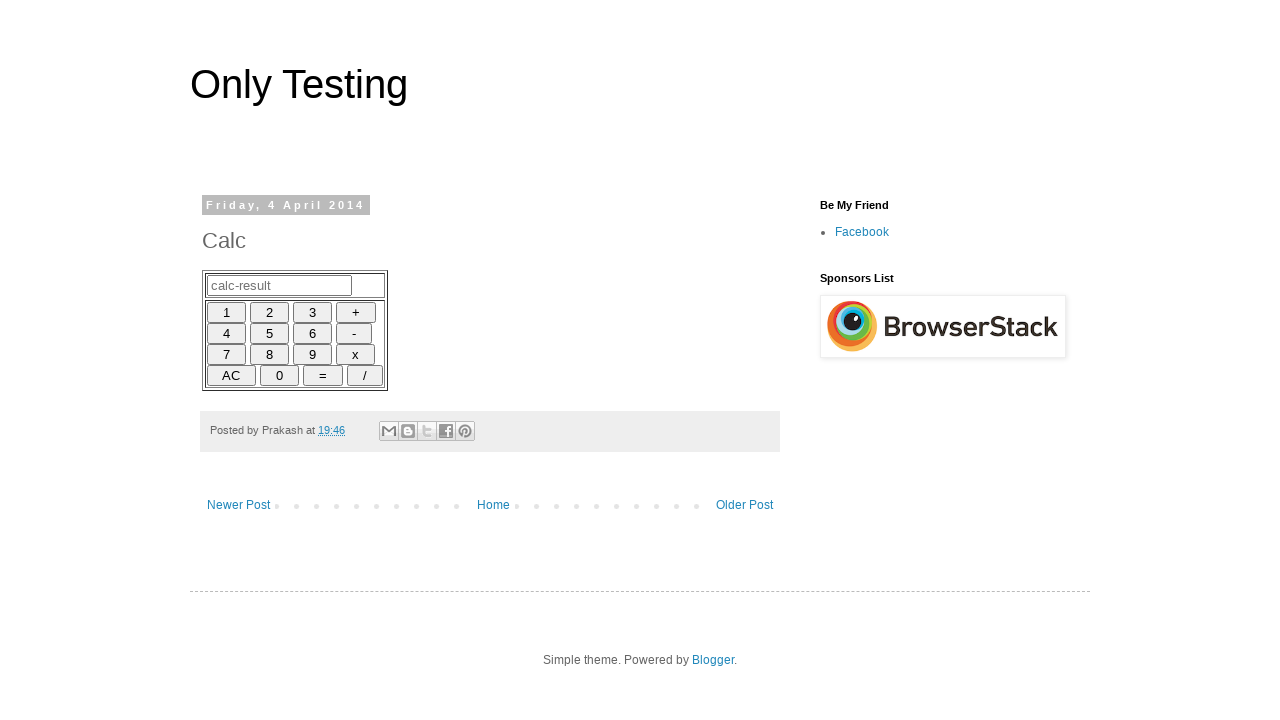

Opened a new browser tab
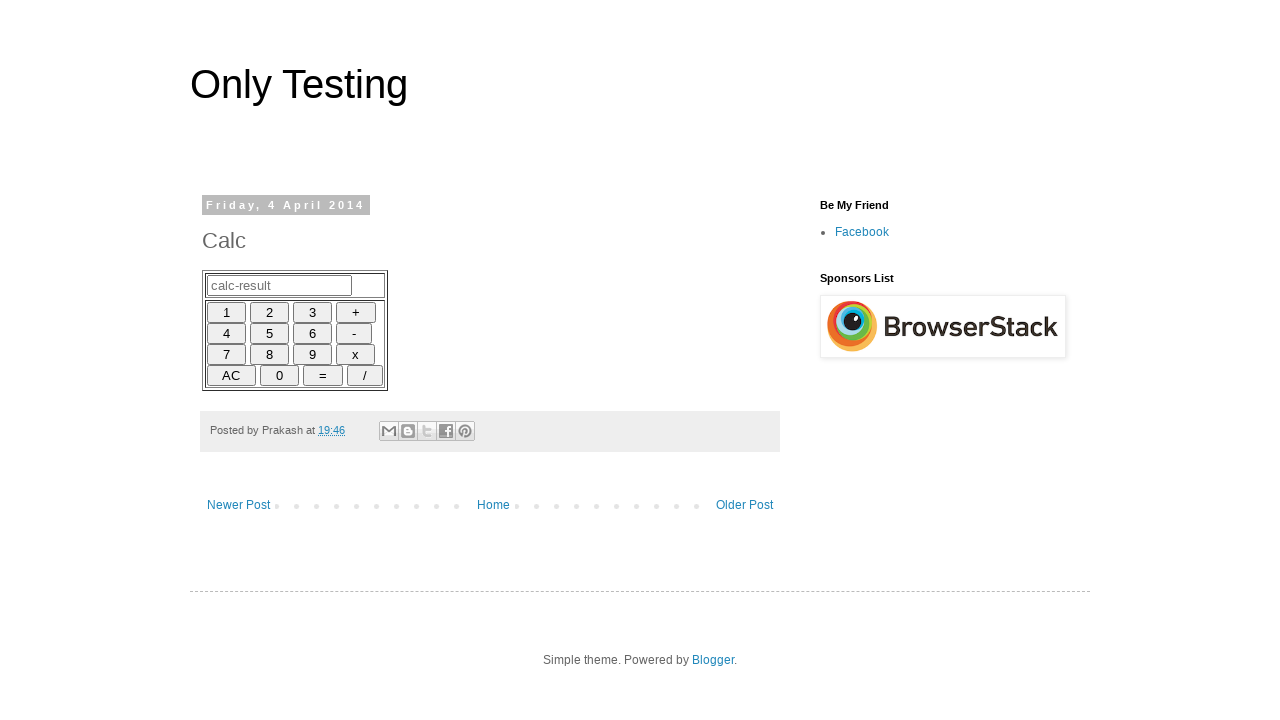

Navigated to form page in new tab
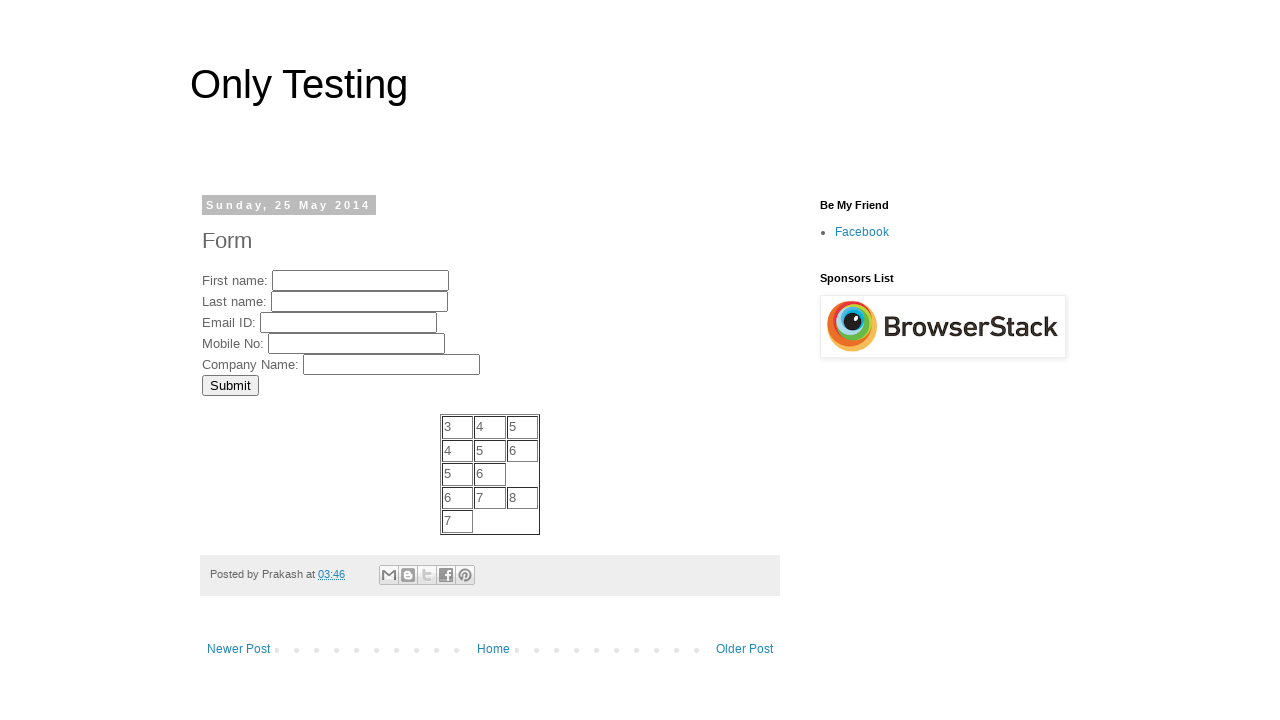

Switched to first tab (calculator page)
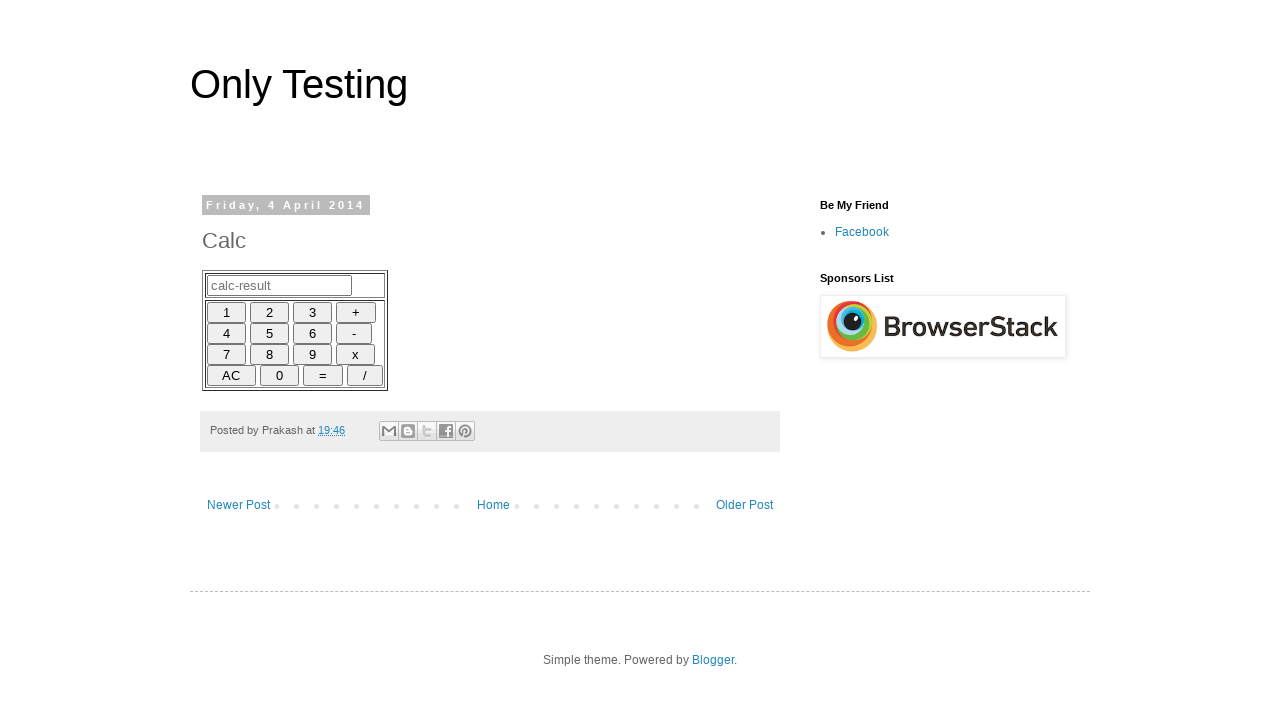

Switched to second tab (form page)
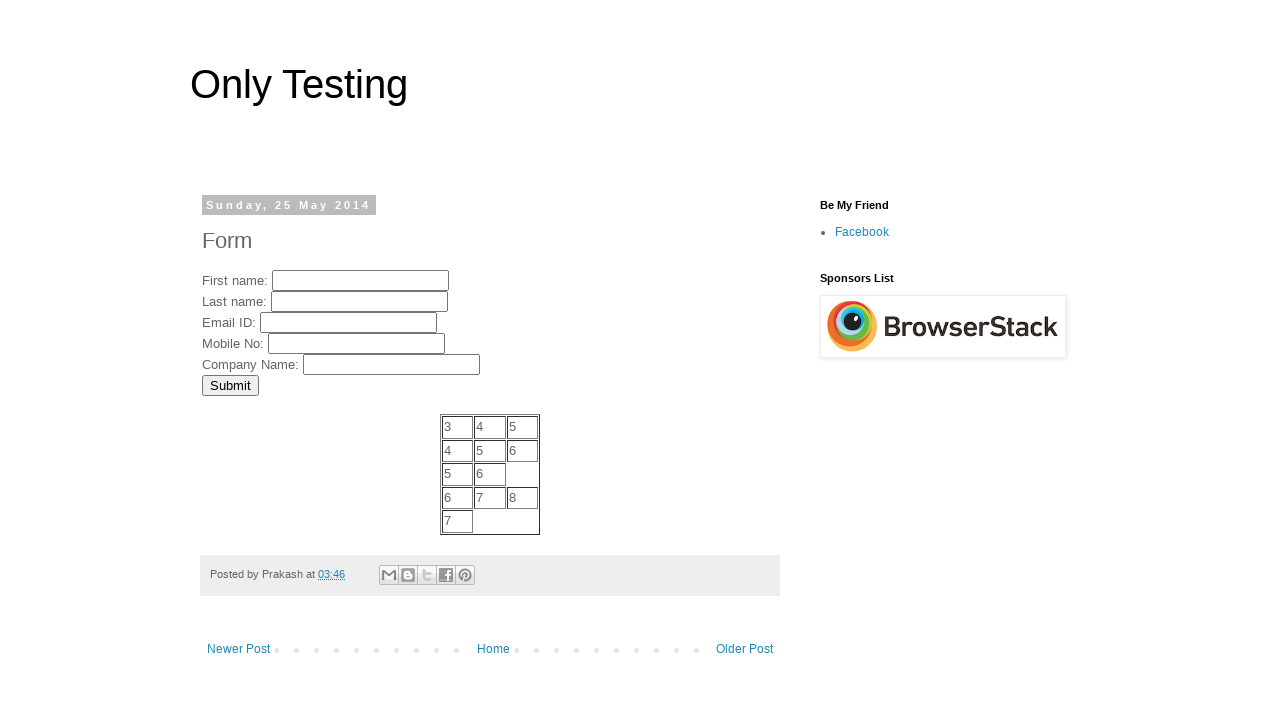

Filled FirstName field with 'hi' on //input[@name='FirstName']
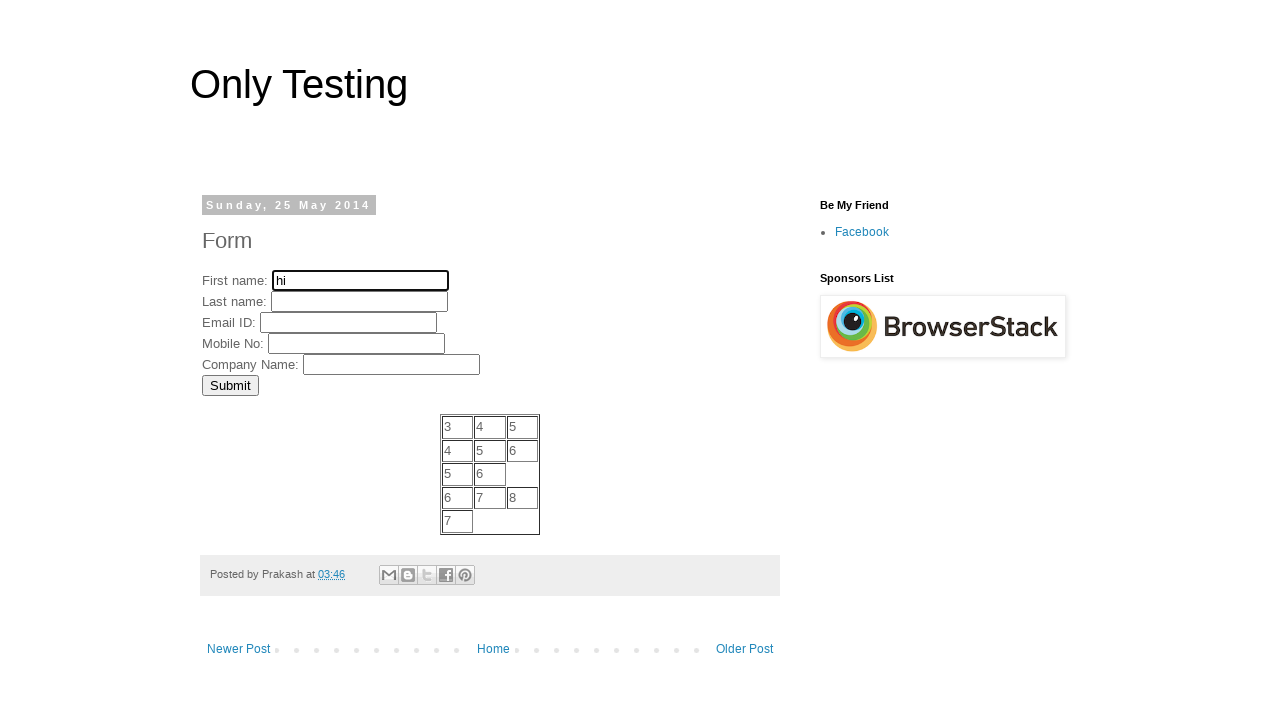

Filled LastName field with 'test' on //input[@name='LastName']
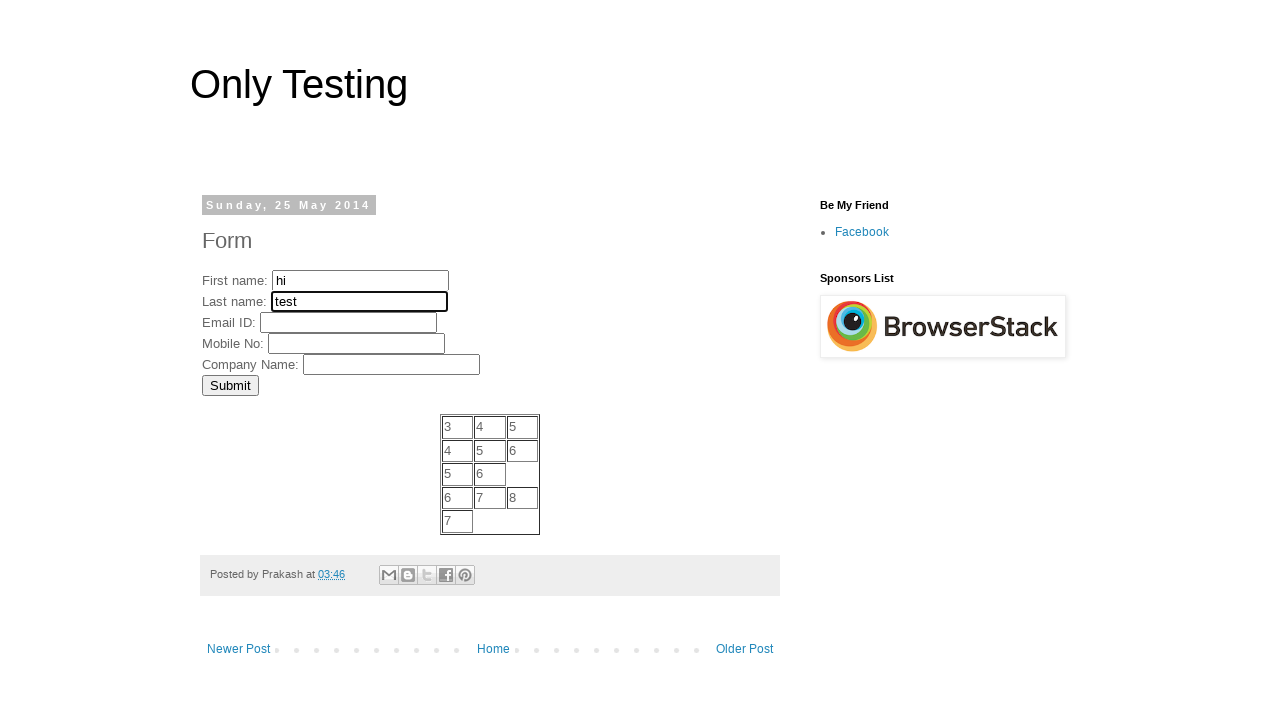

Switched back to first tab (calculator page)
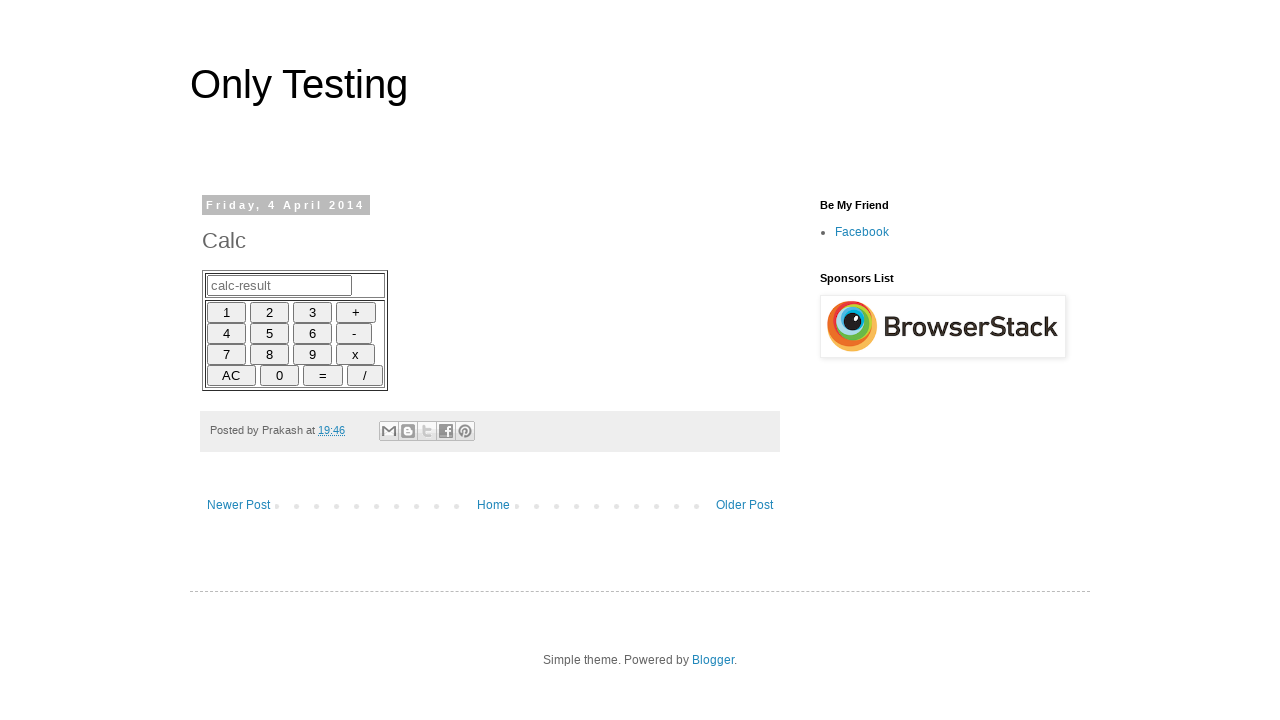

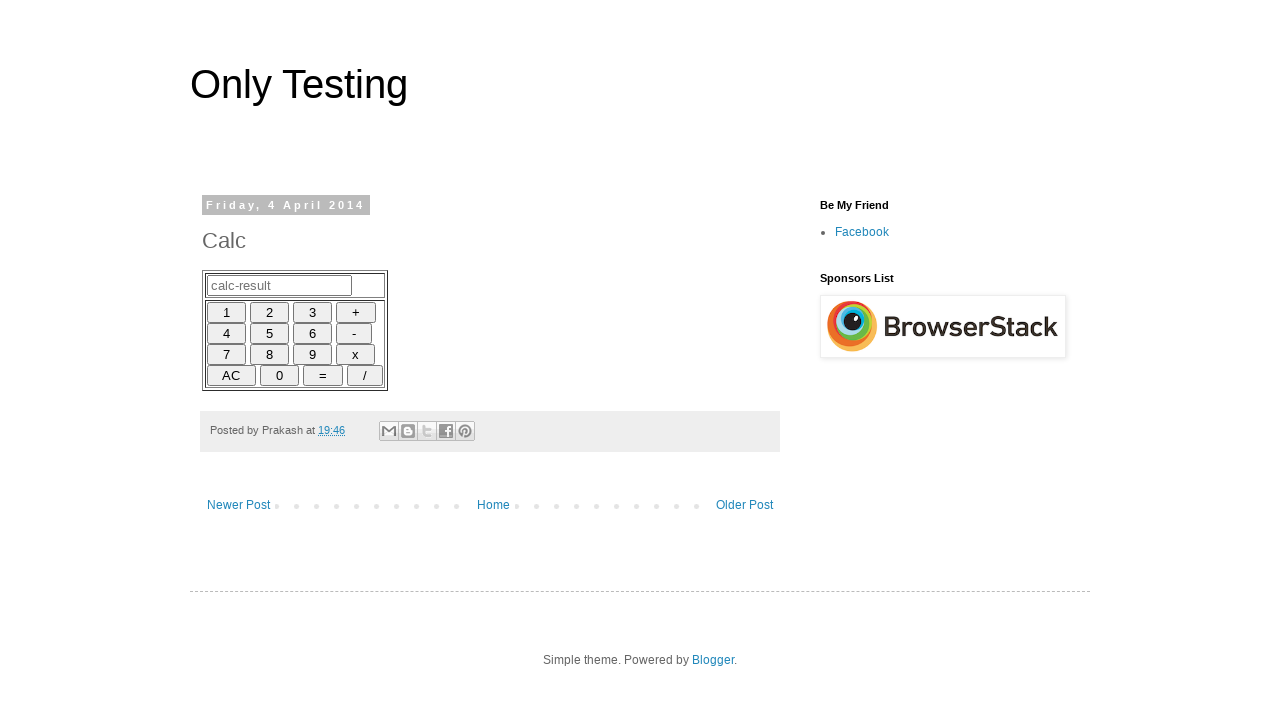